Tests keyboard navigation on the Blog page by pressing Tab multiple times and verifying focus is visible

Starting URL: https://san-aoun.github.io/personal-site-monorepo/#/blog

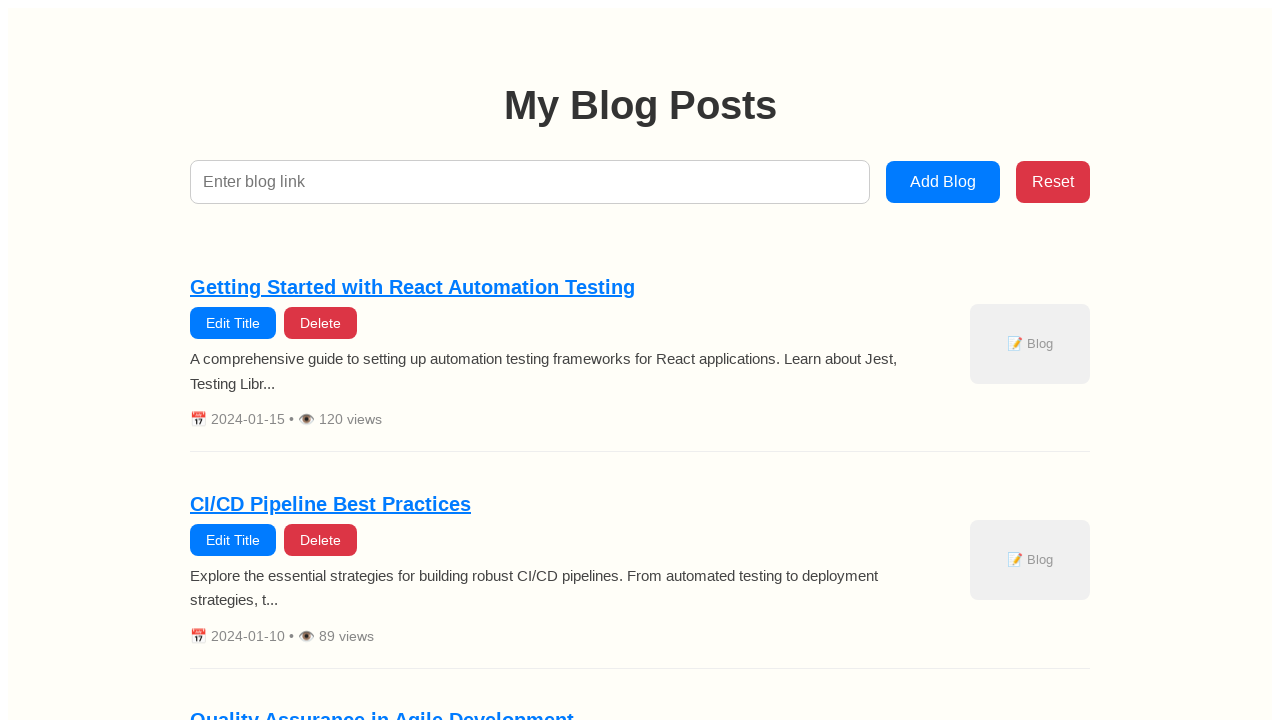

Blog page loaded and DOM content ready
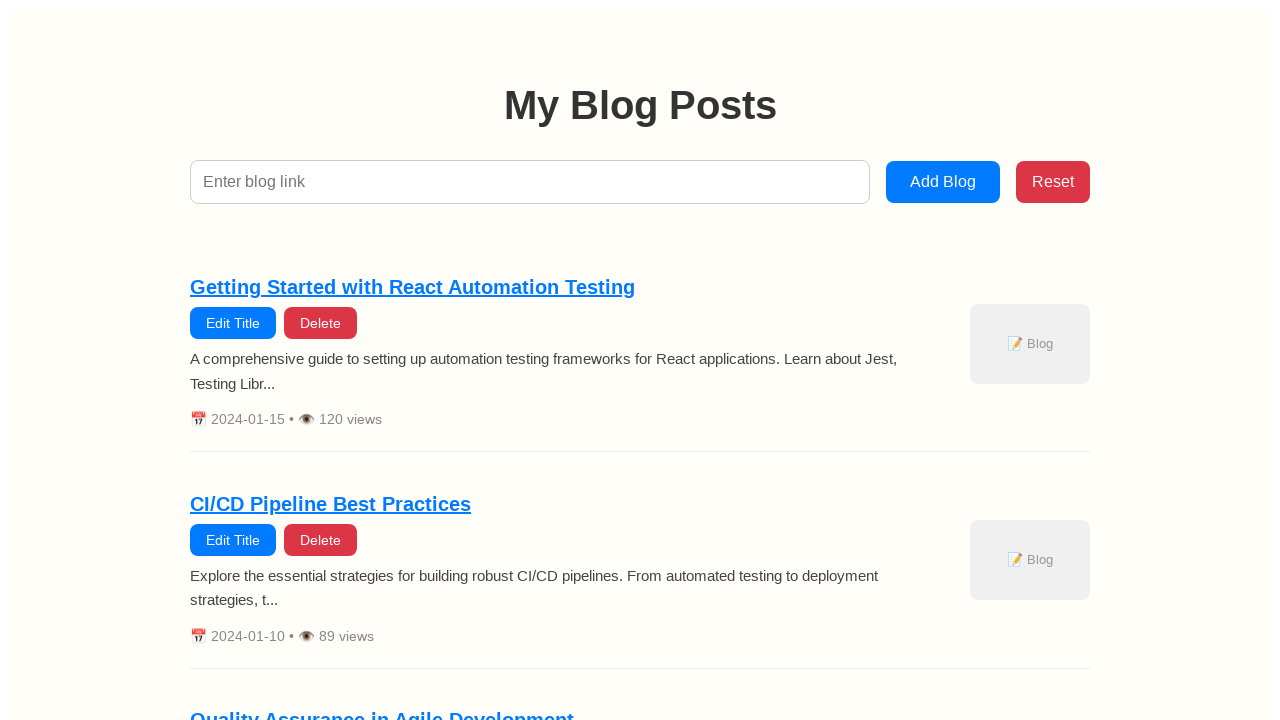

Pressed Tab to focus first element
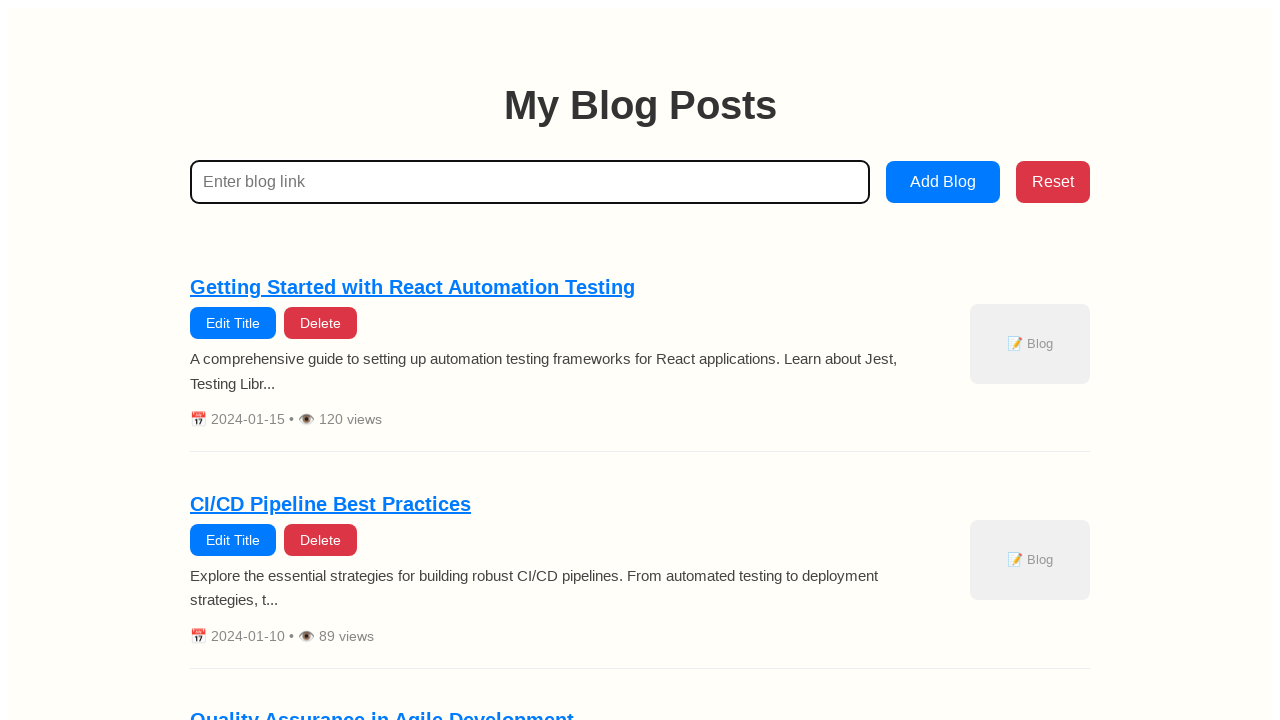

Verified focus is visible on an element
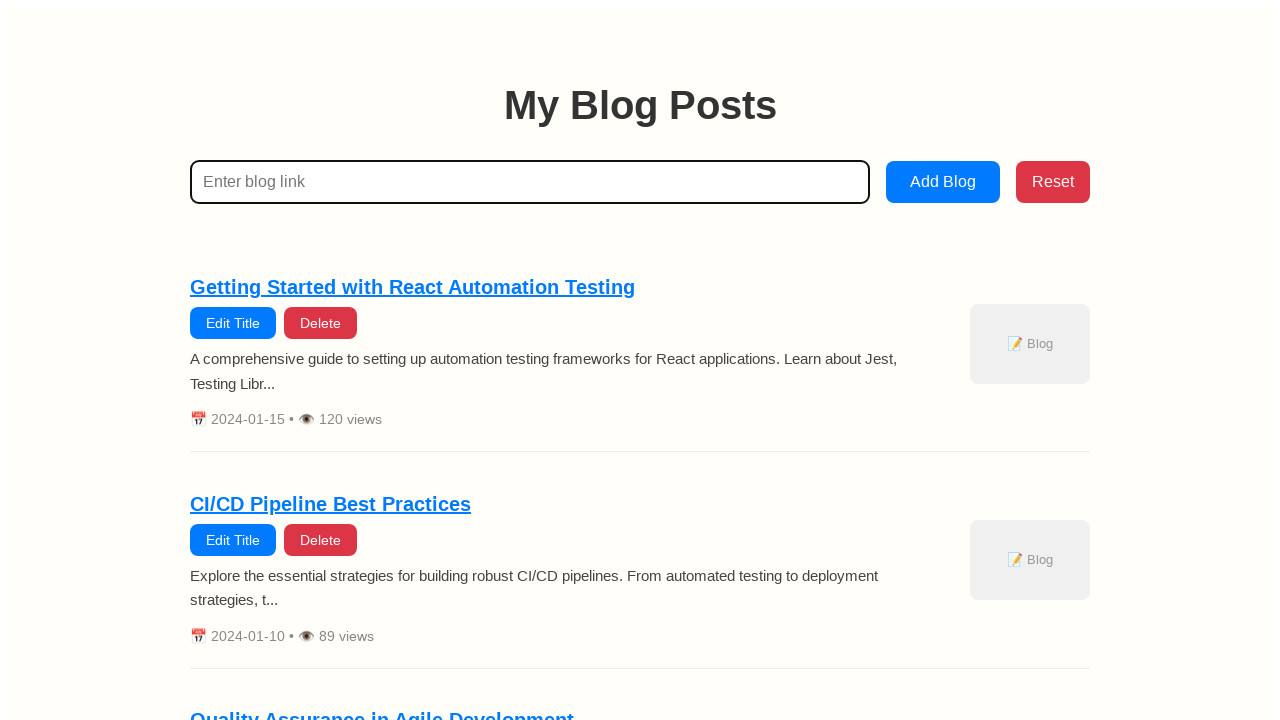

Pressed Tab to navigate to next focusable element (iteration 1/10)
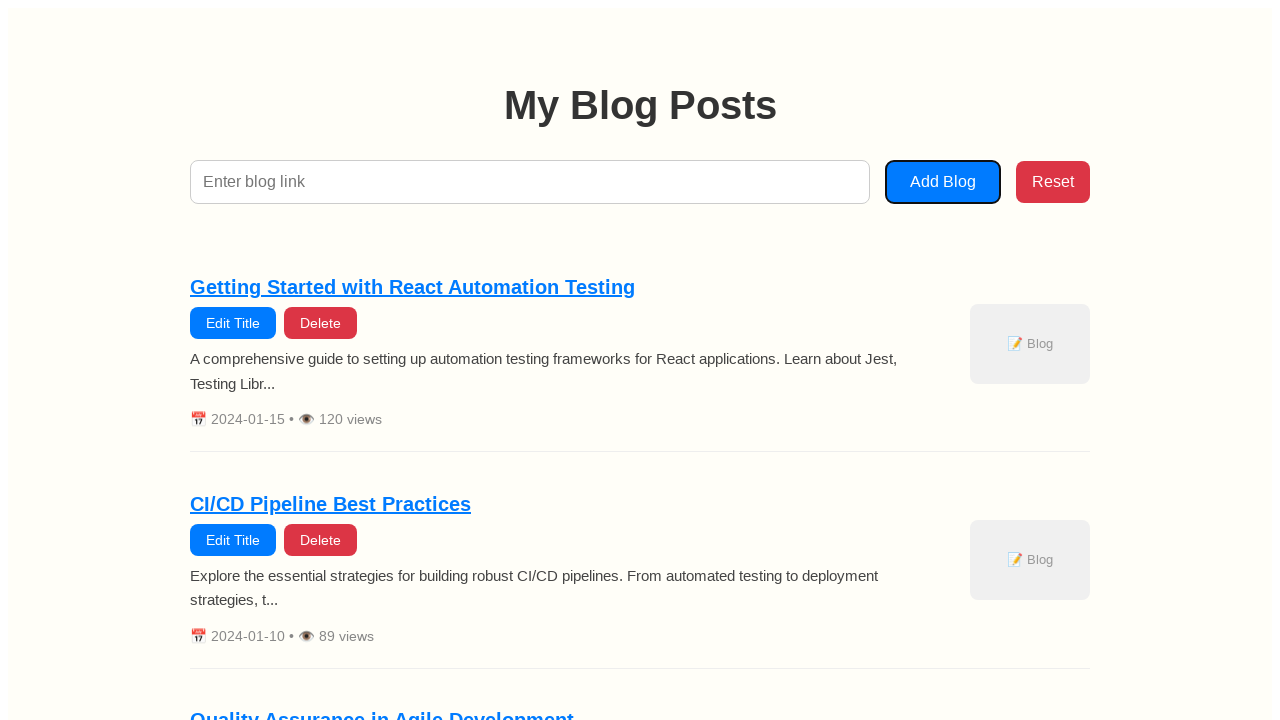

Pressed Tab to navigate to next focusable element (iteration 2/10)
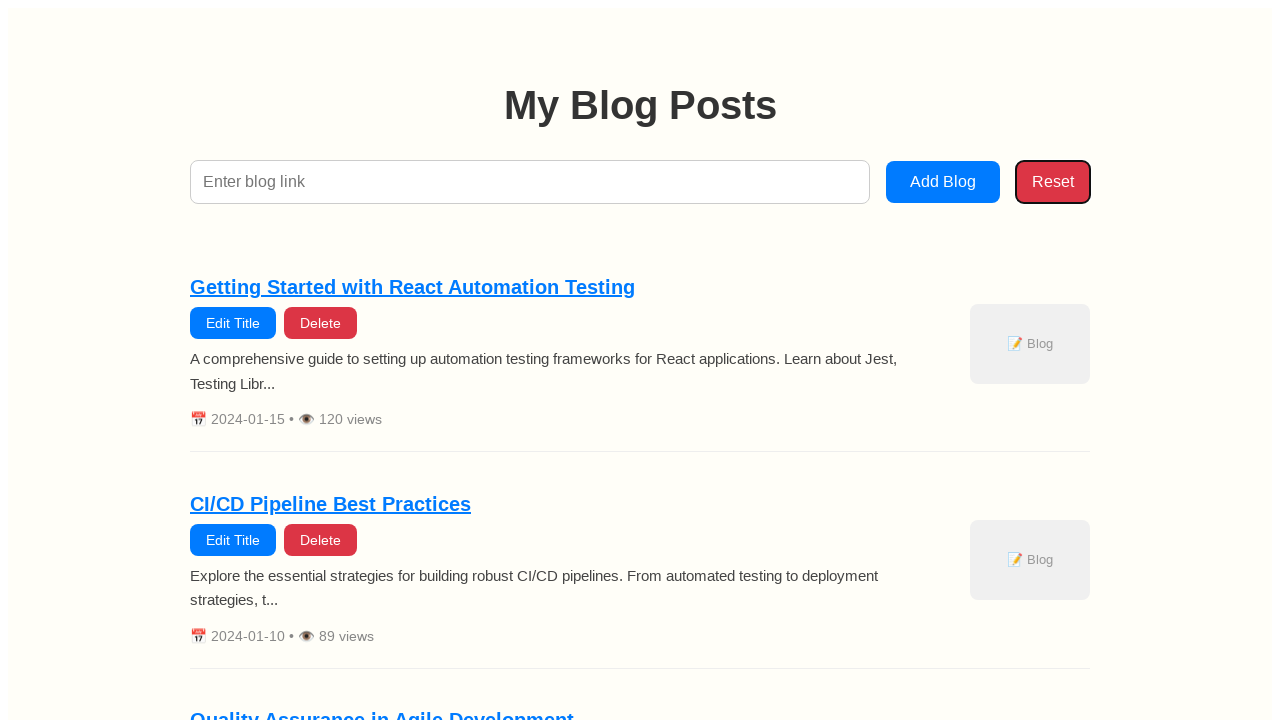

Pressed Tab to navigate to next focusable element (iteration 3/10)
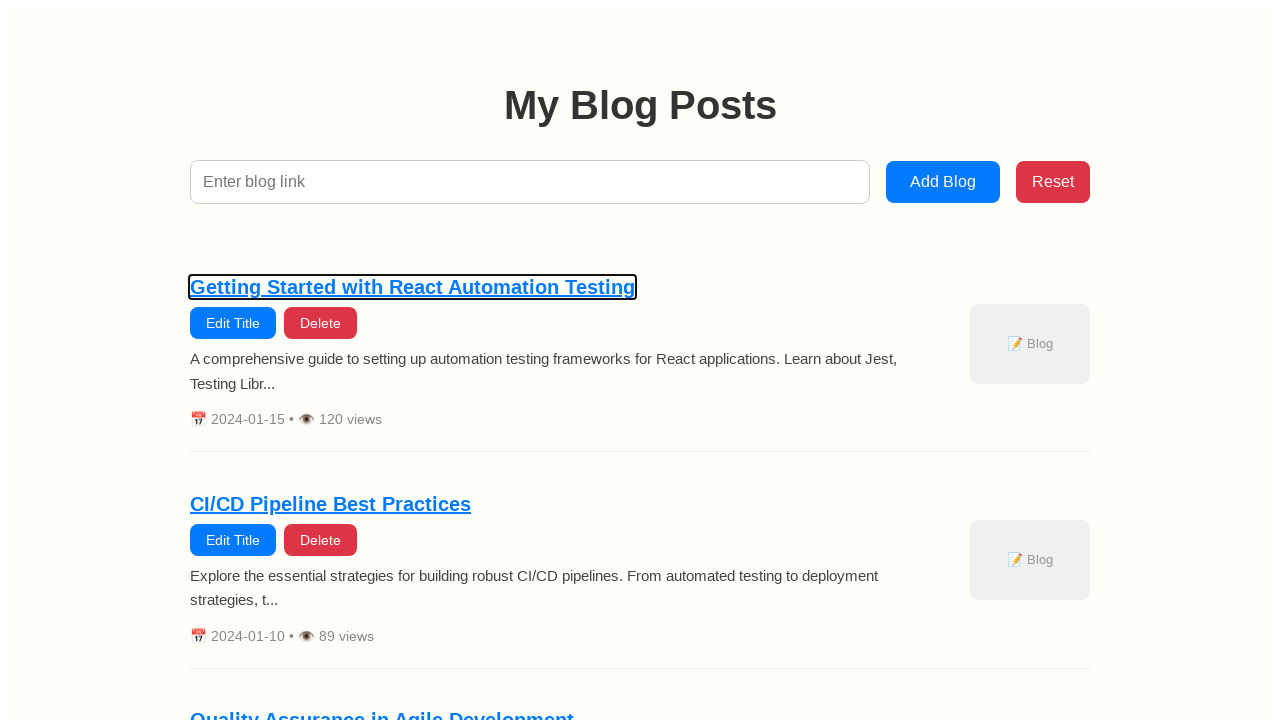

Pressed Tab to navigate to next focusable element (iteration 4/10)
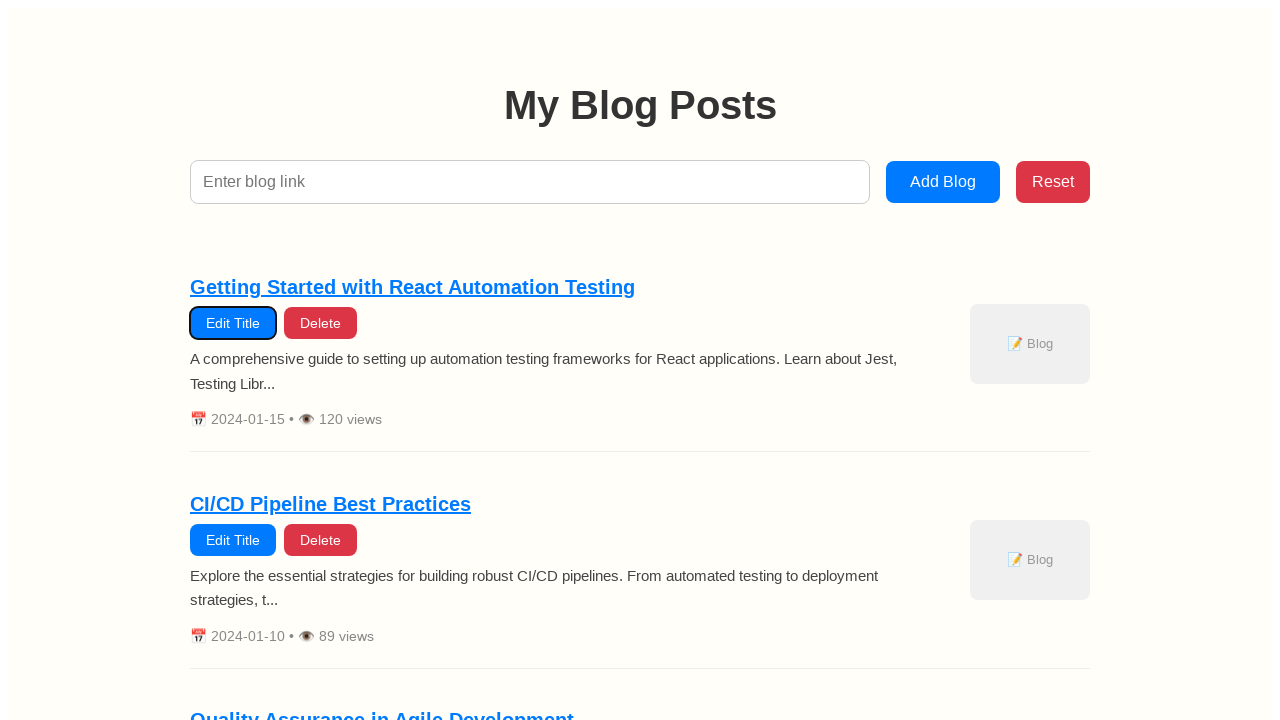

Pressed Tab to navigate to next focusable element (iteration 5/10)
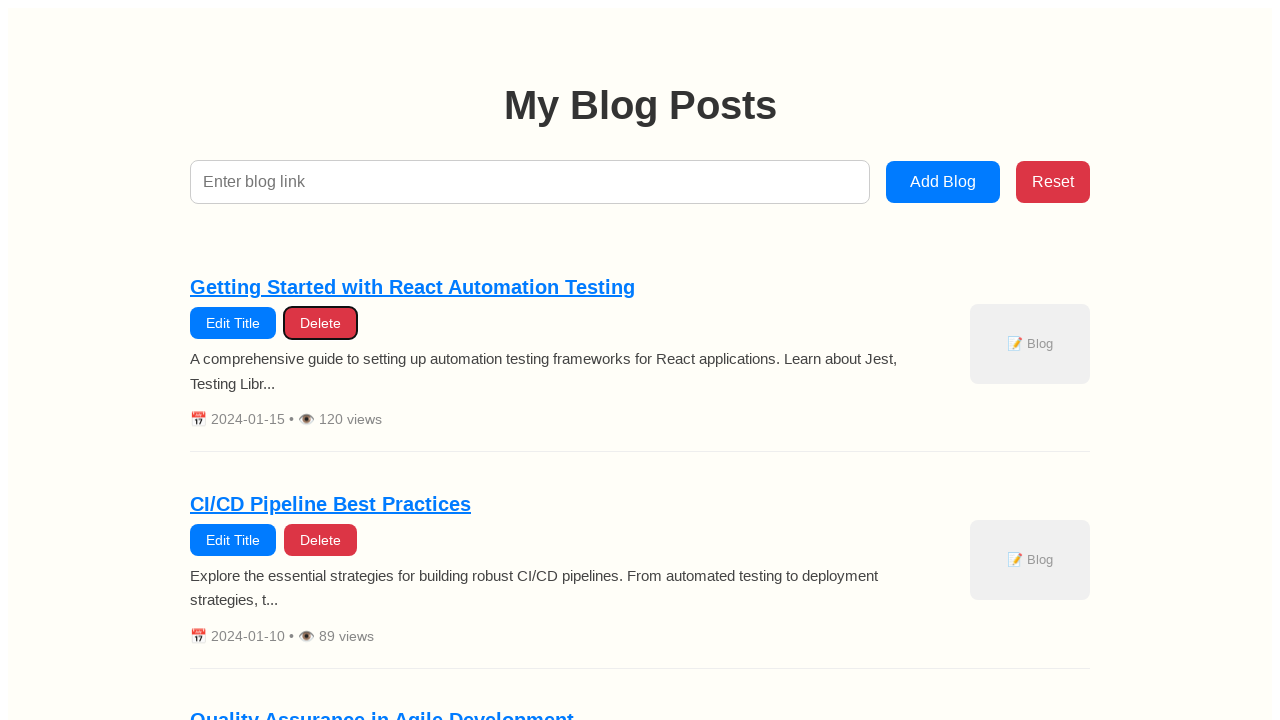

Pressed Tab to navigate to next focusable element (iteration 6/10)
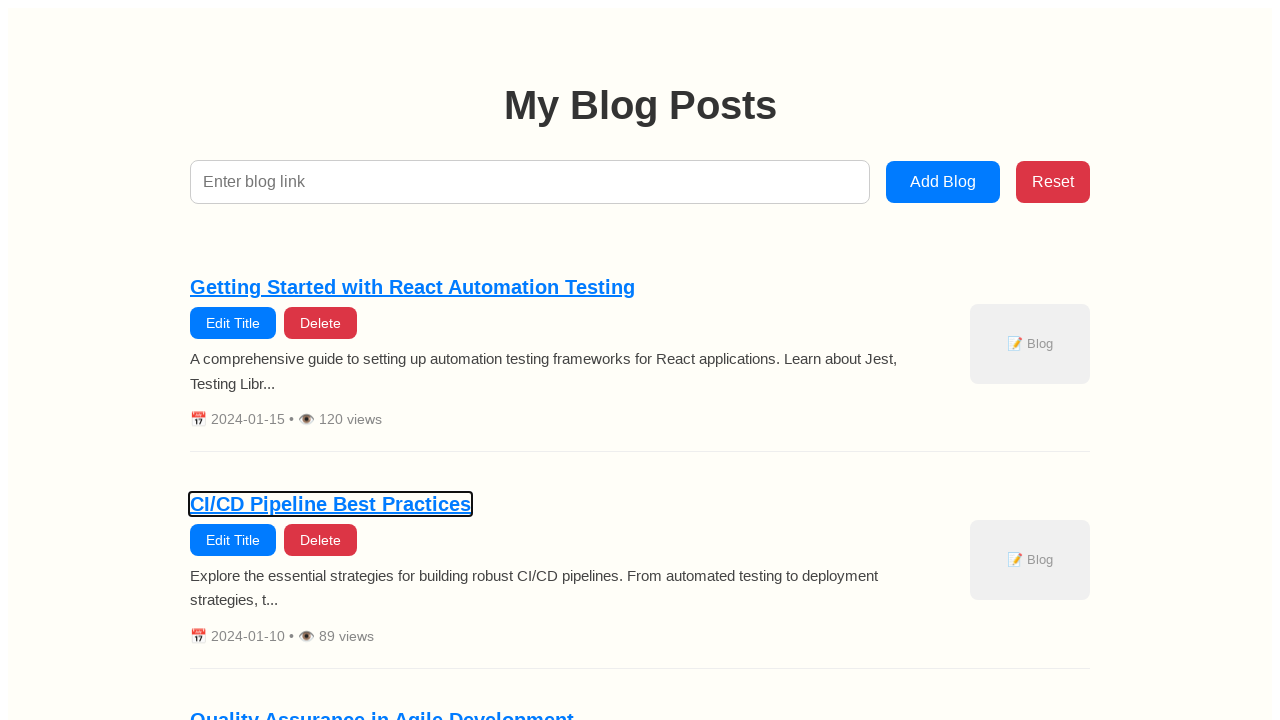

Pressed Tab to navigate to next focusable element (iteration 7/10)
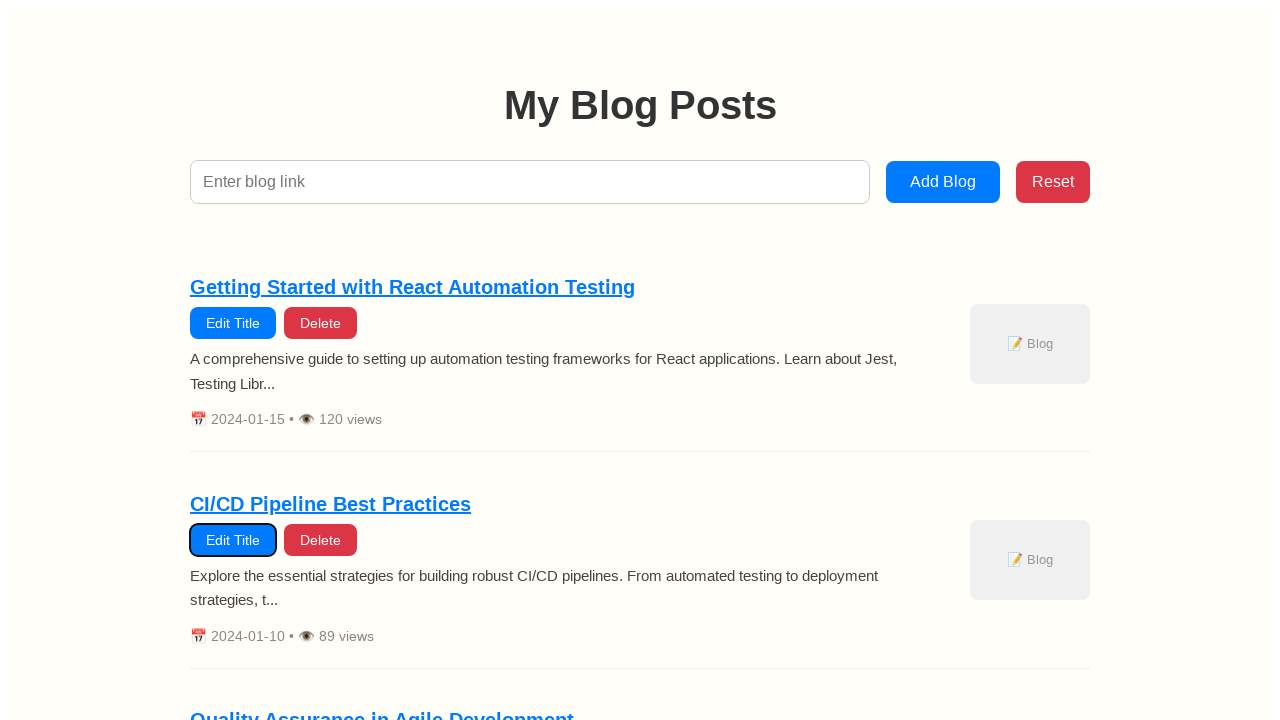

Pressed Tab to navigate to next focusable element (iteration 8/10)
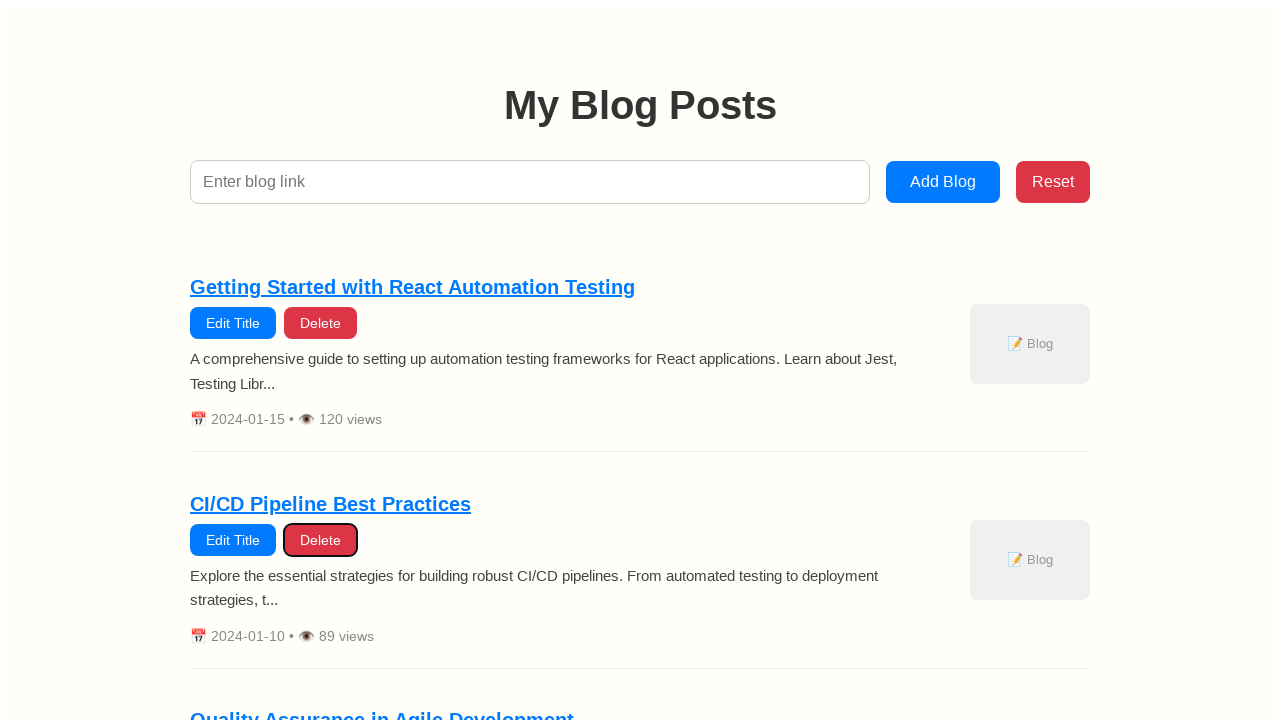

Pressed Tab to navigate to next focusable element (iteration 9/10)
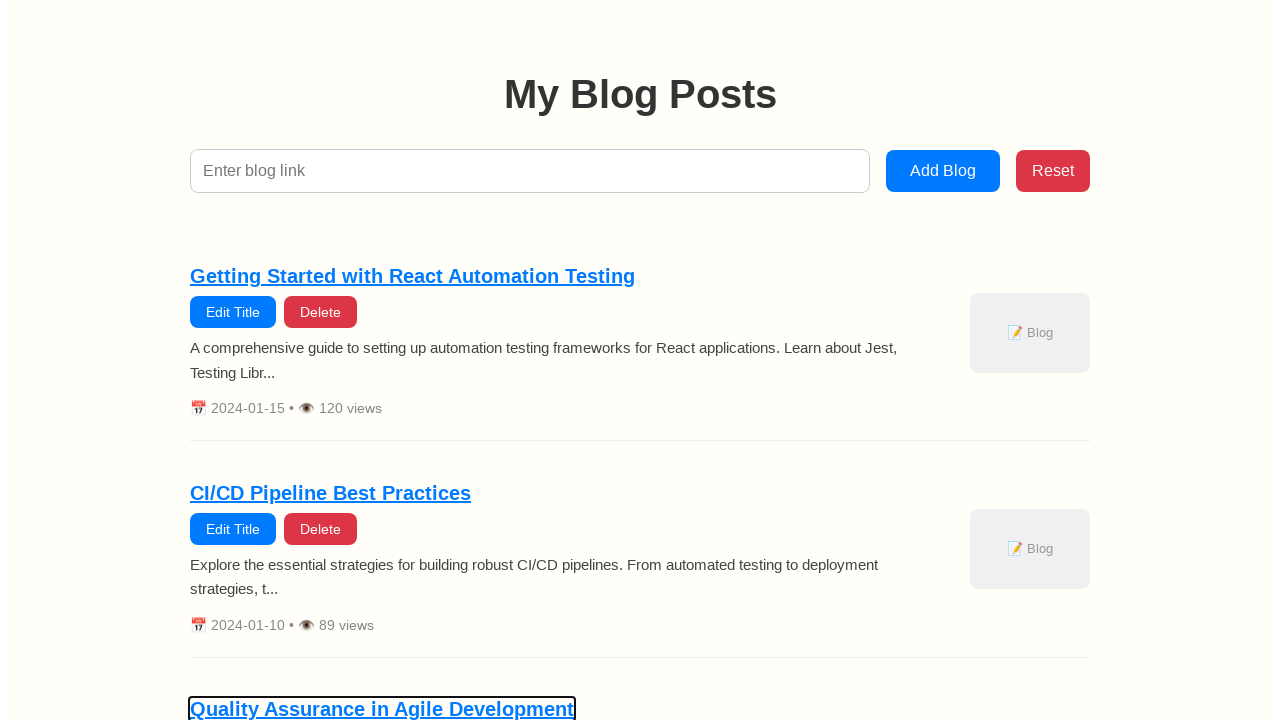

Pressed Tab to navigate to next focusable element (iteration 10/10)
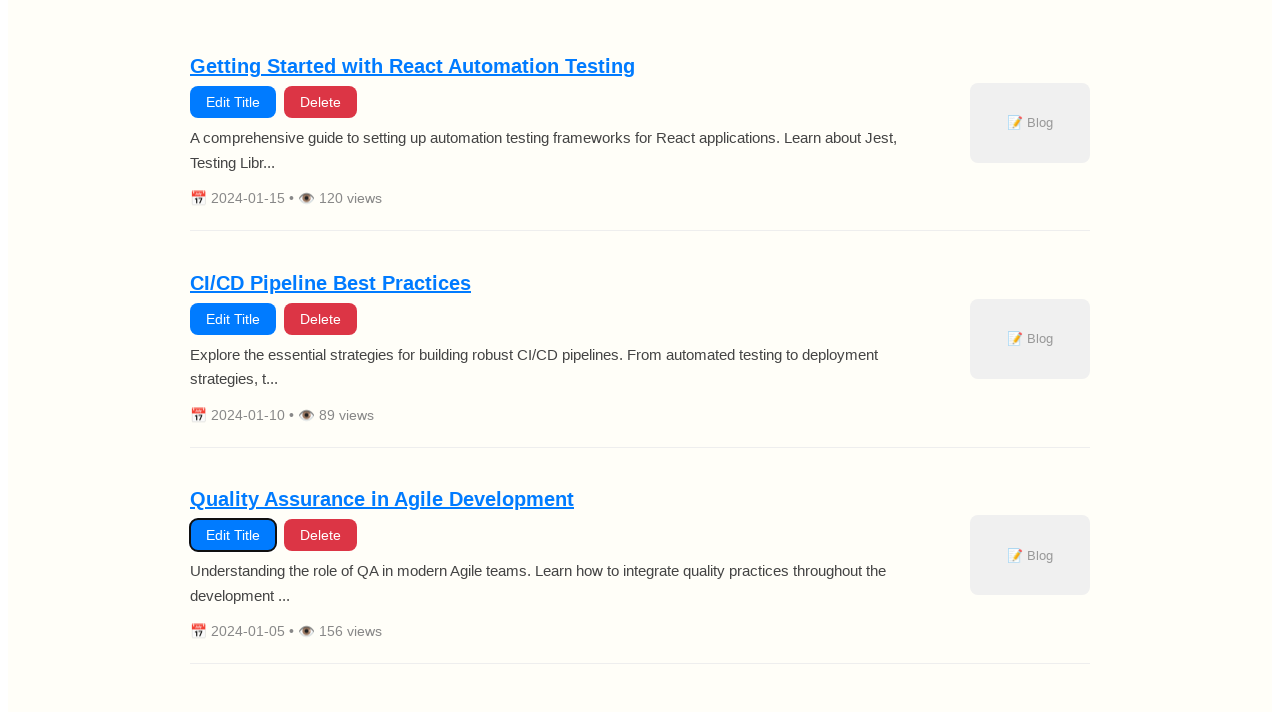

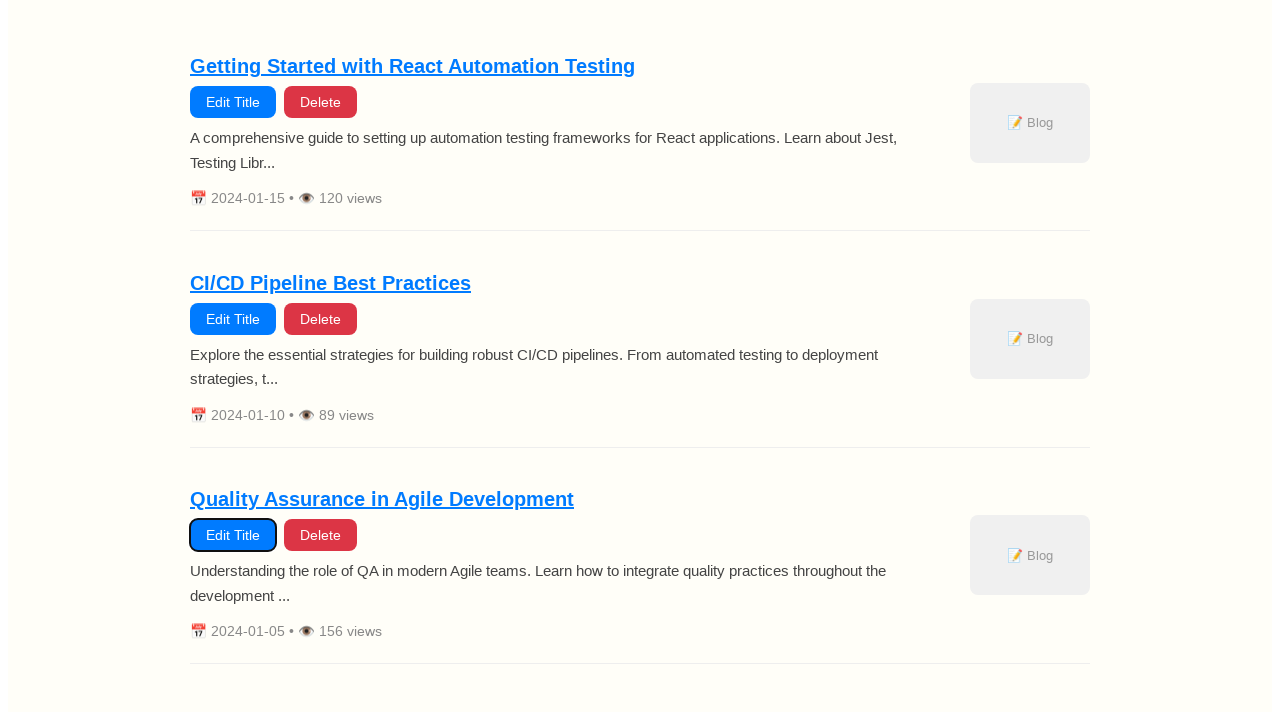